Tests registration form validation when confirm email does not match the original email and verifies the mismatch error message

Starting URL: https://alada.vn/tai-khoan/dang-ky.html

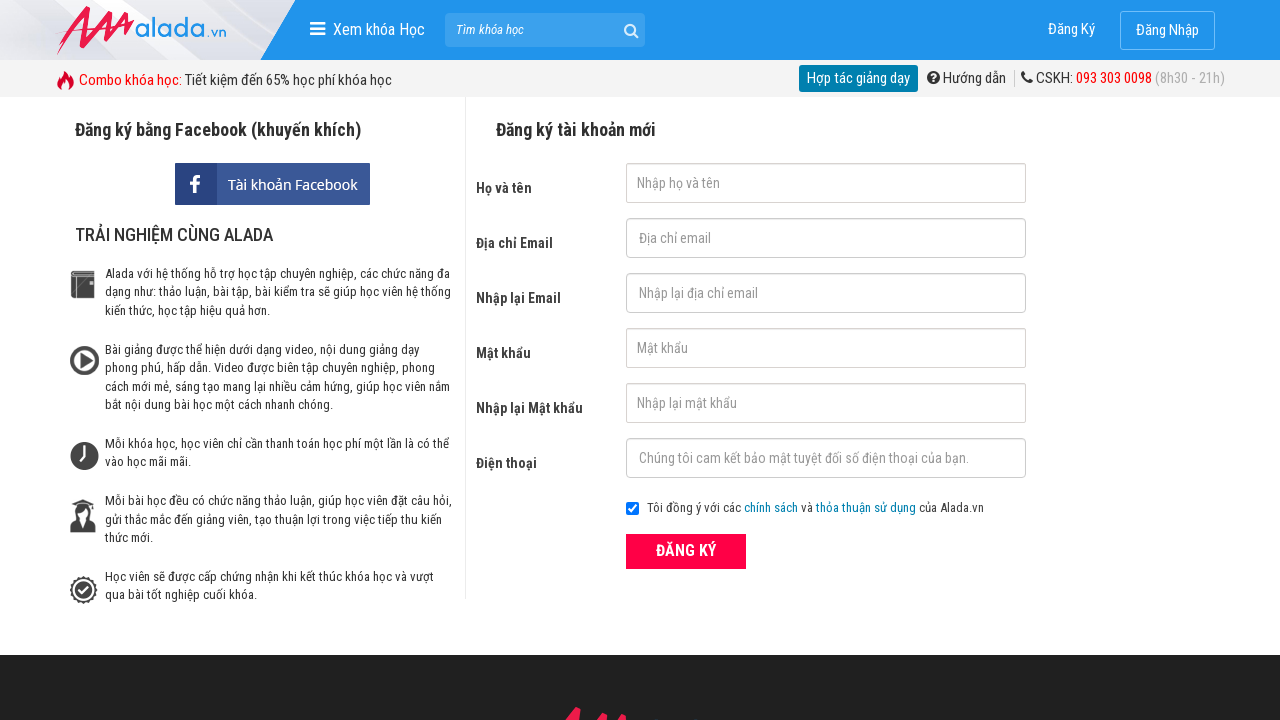

Filled full name field with 'Long Nguyen' on #txtFirstname
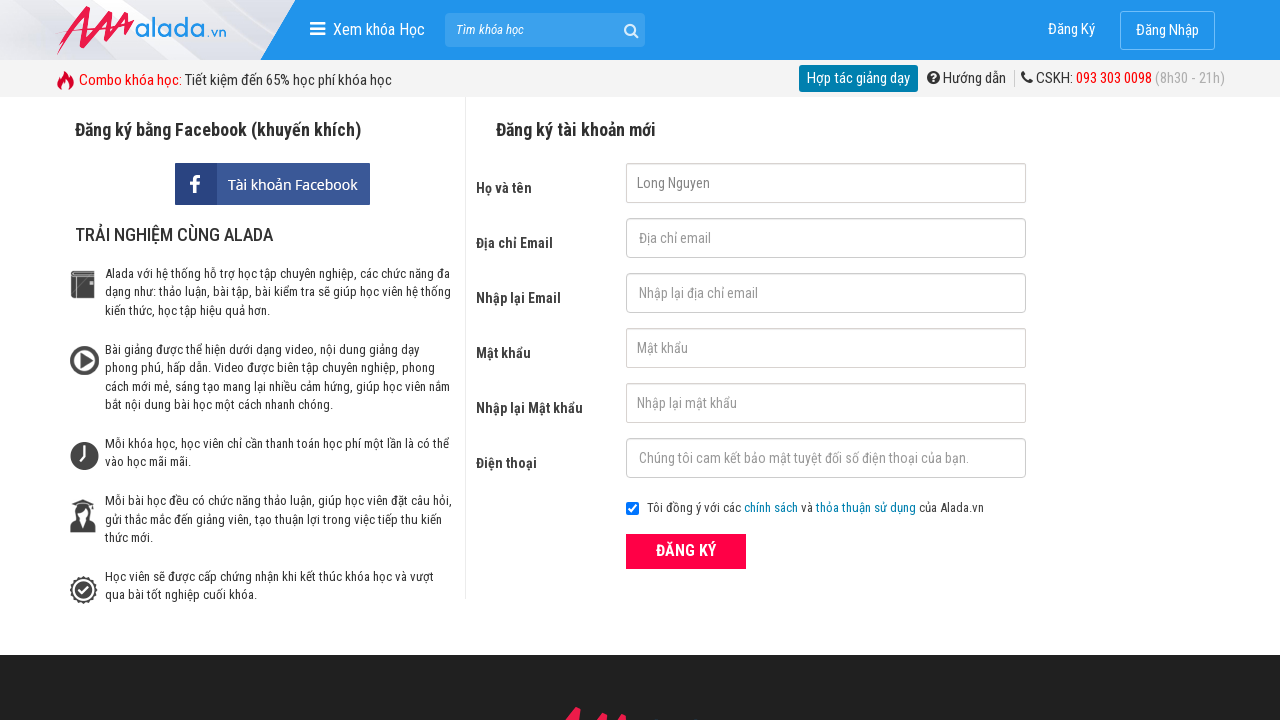

Filled email field with 'long@abc.com' on #txtEmail
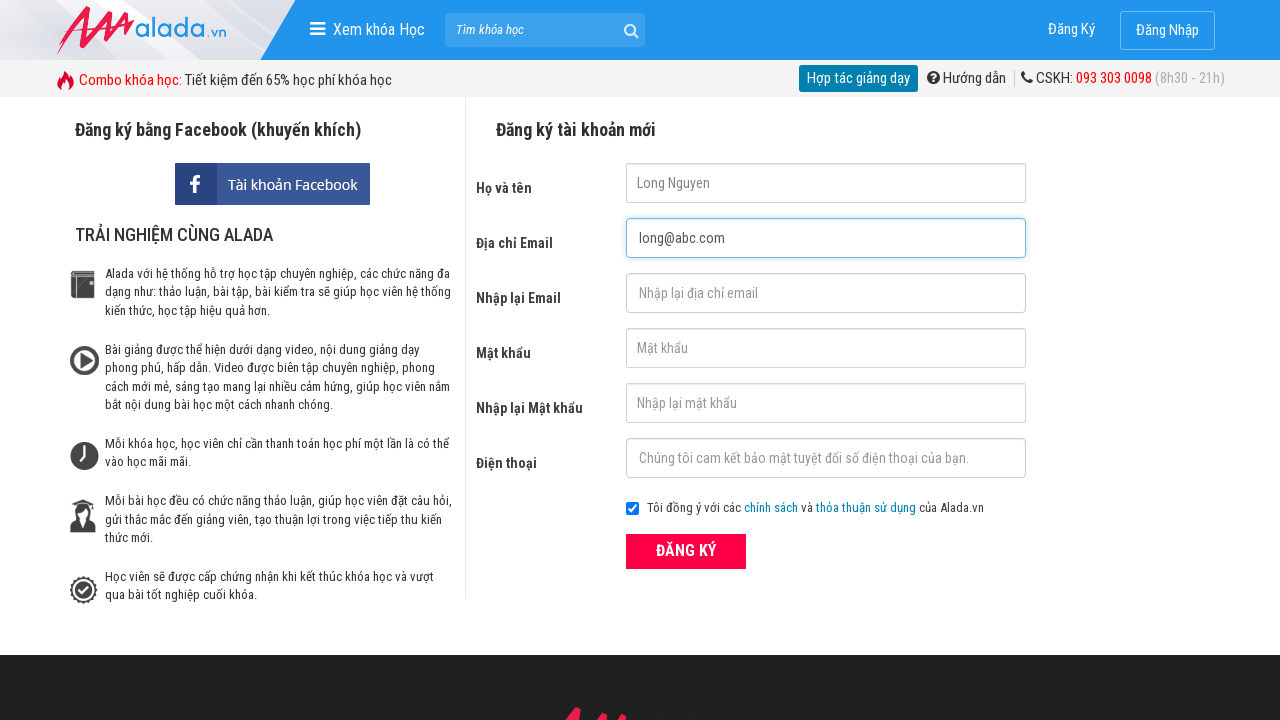

Filled confirm email field with mismatched email 'long@abc.vn' on #txtCEmail
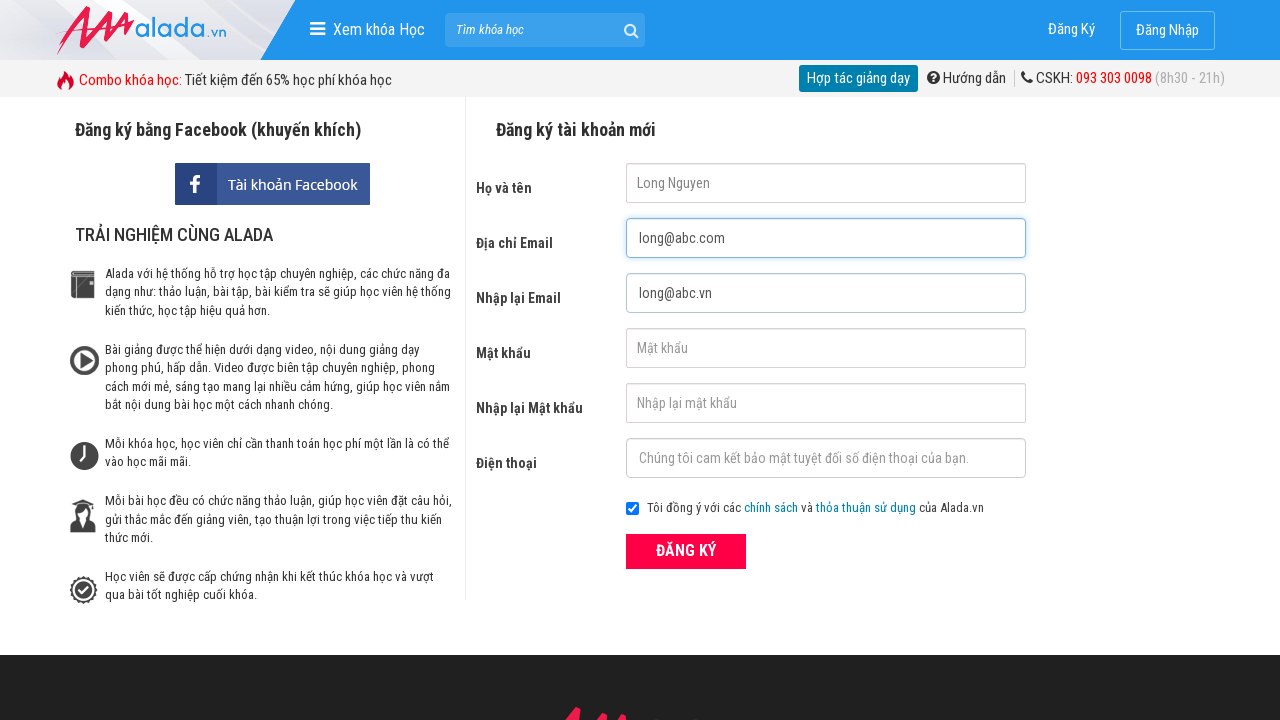

Filled password field with '1234567' on #txtPassword
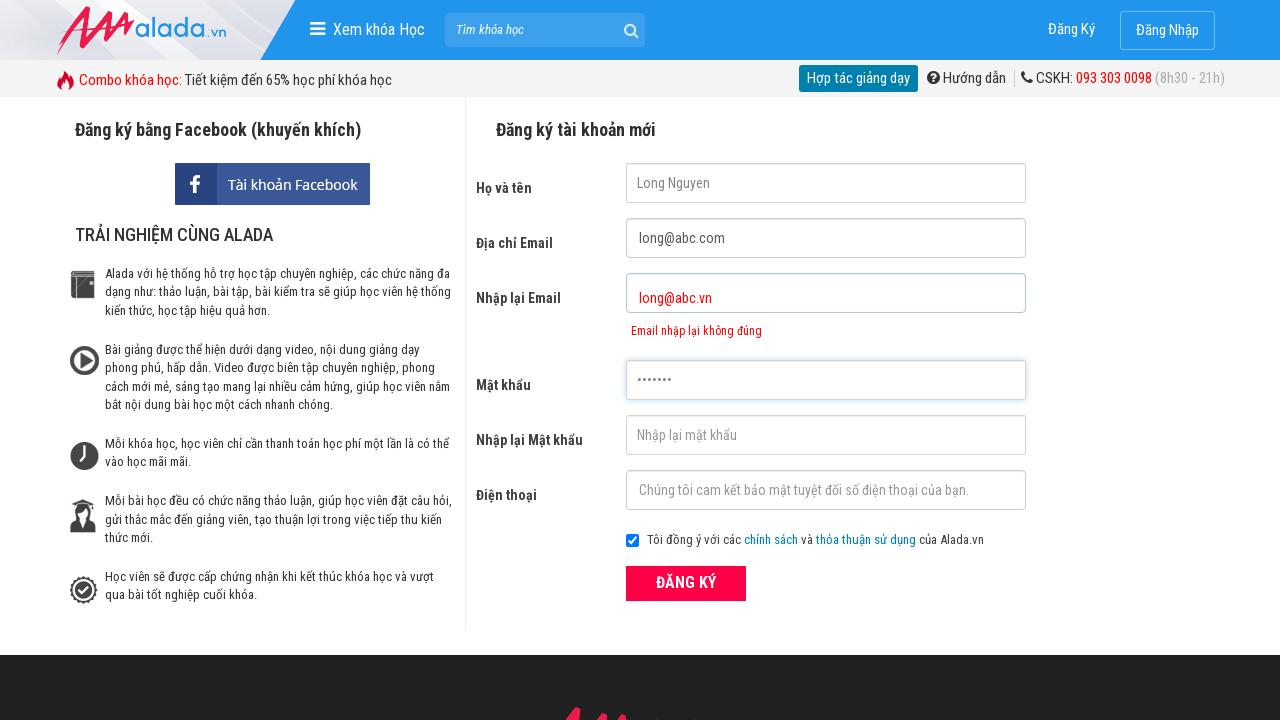

Filled confirm password field with '1234567' on #txtCPassword
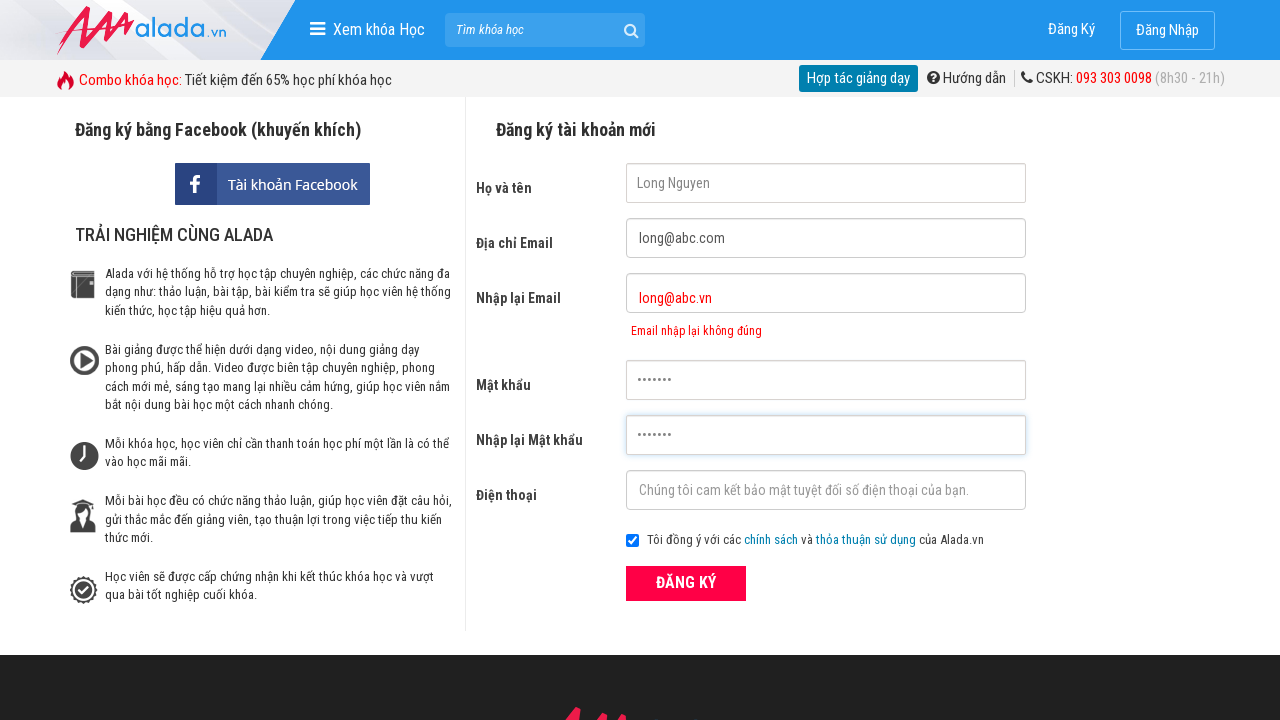

Filled phone number field with '0975474355' on #txtPhone
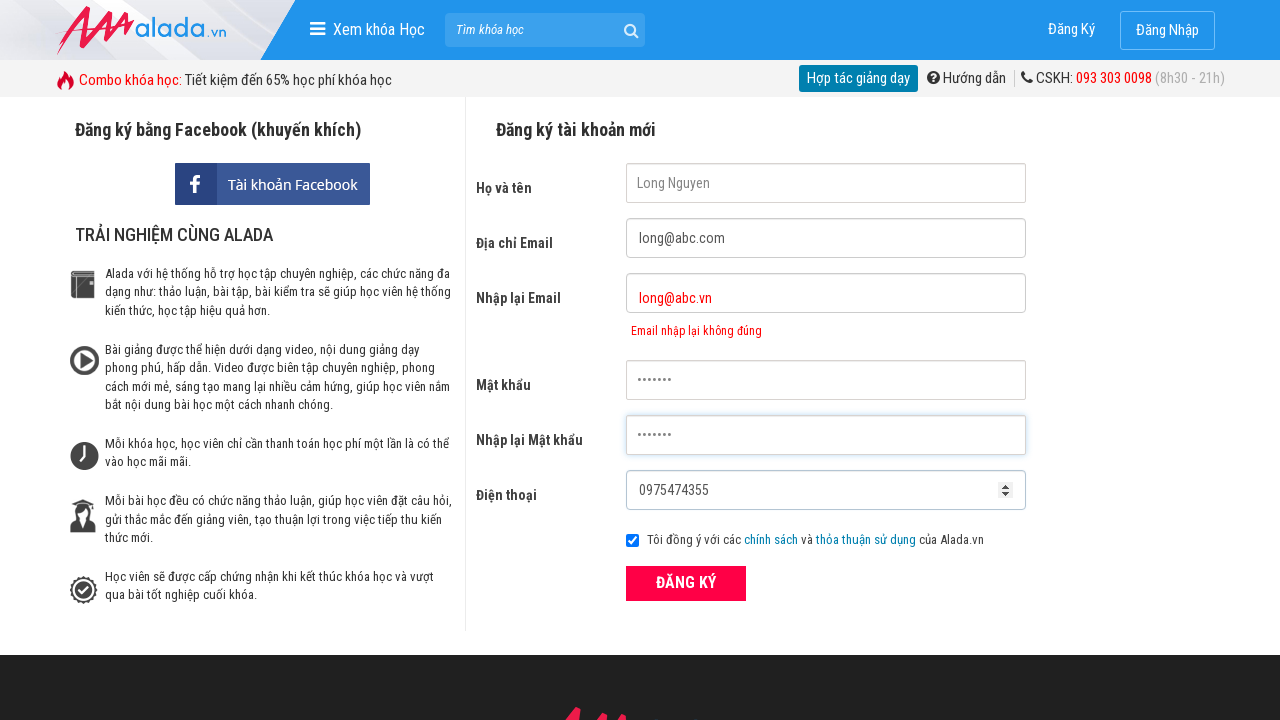

Clicked submit button to register at (686, 583) on button[type='submit']
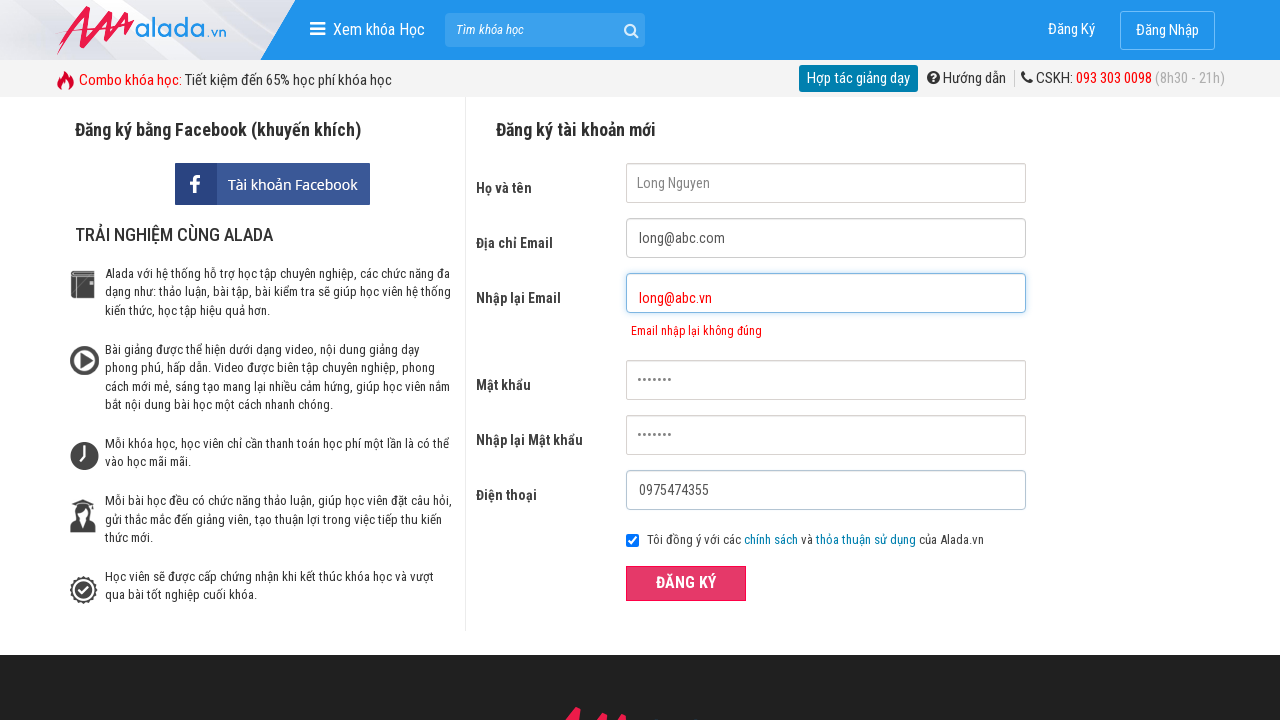

Confirm email mismatch error message appeared
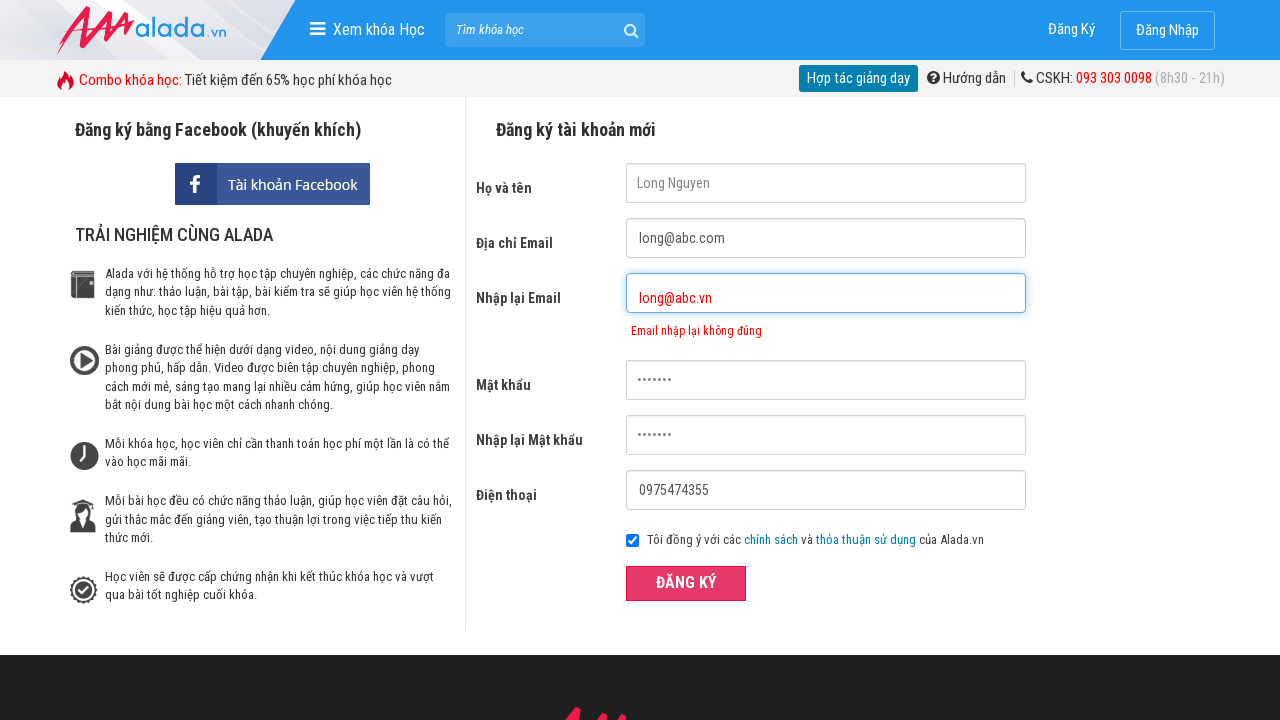

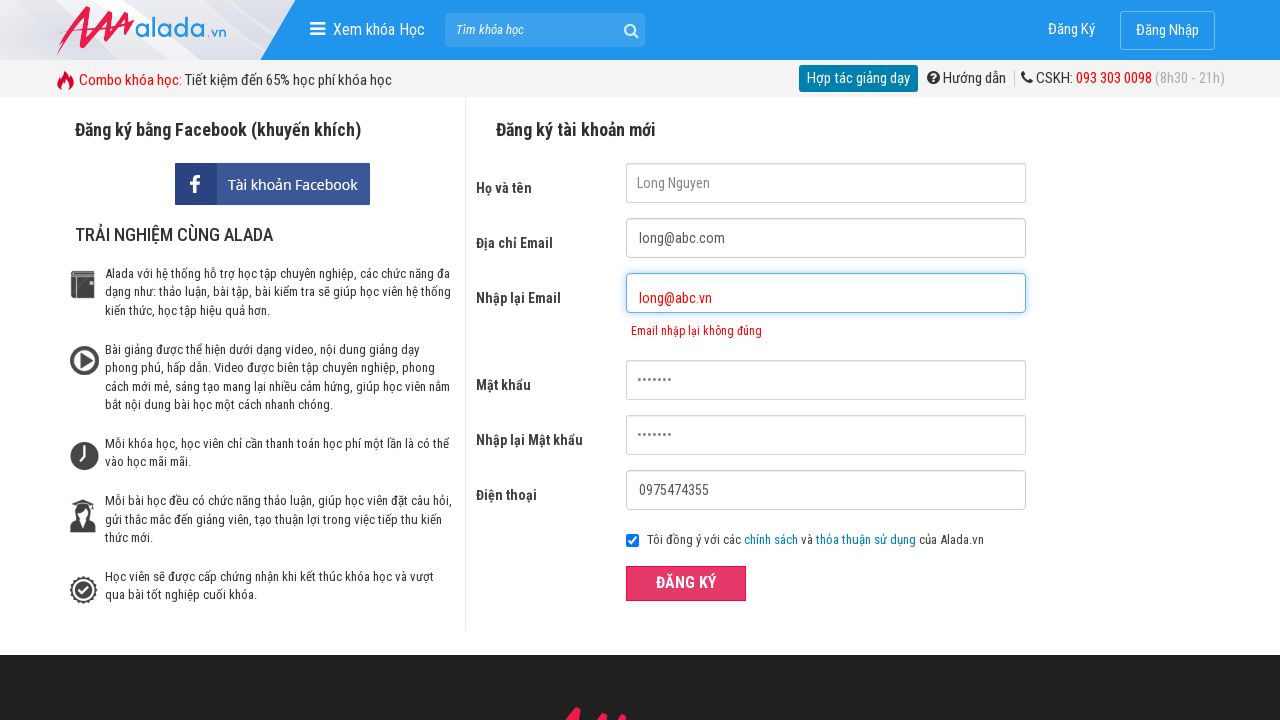